Tests the complete sign-up flow by entering zip code, personal details, and verifying successful account creation

Starting URL: https://sharelane.com/cgi-bin/register.py

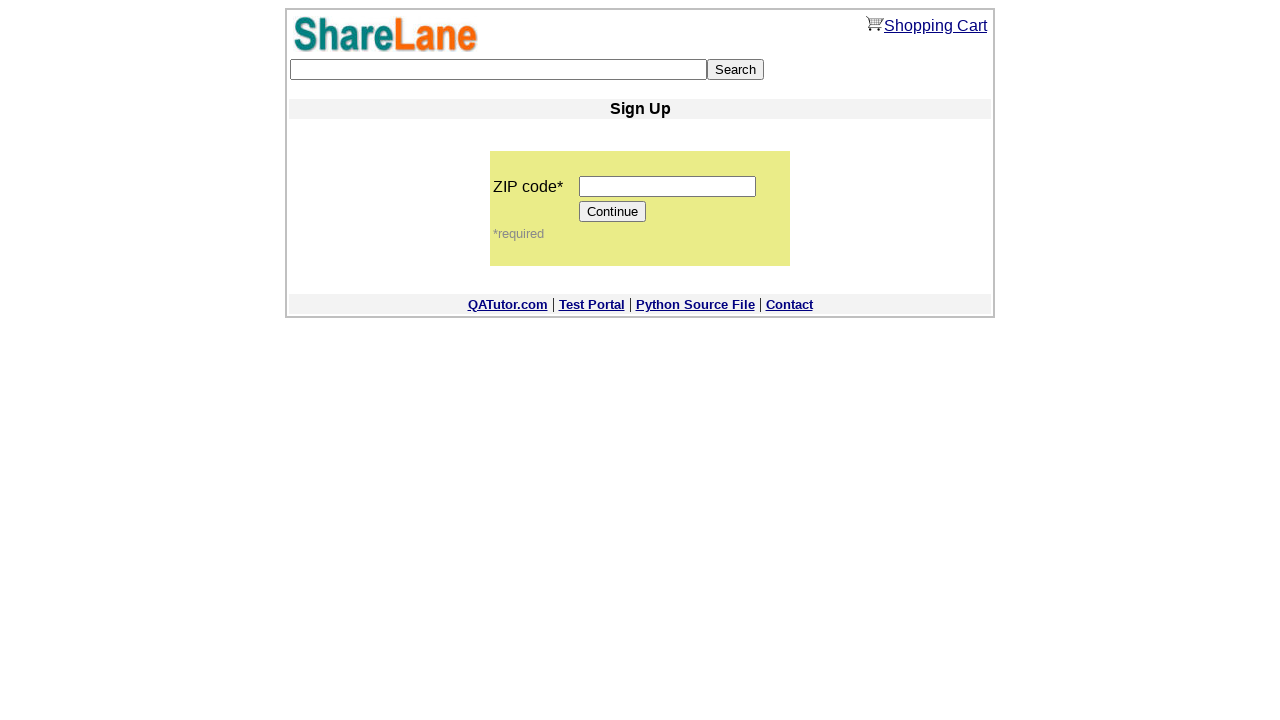

Entered 5-digit zip code '12777' on input[name='zip_code']
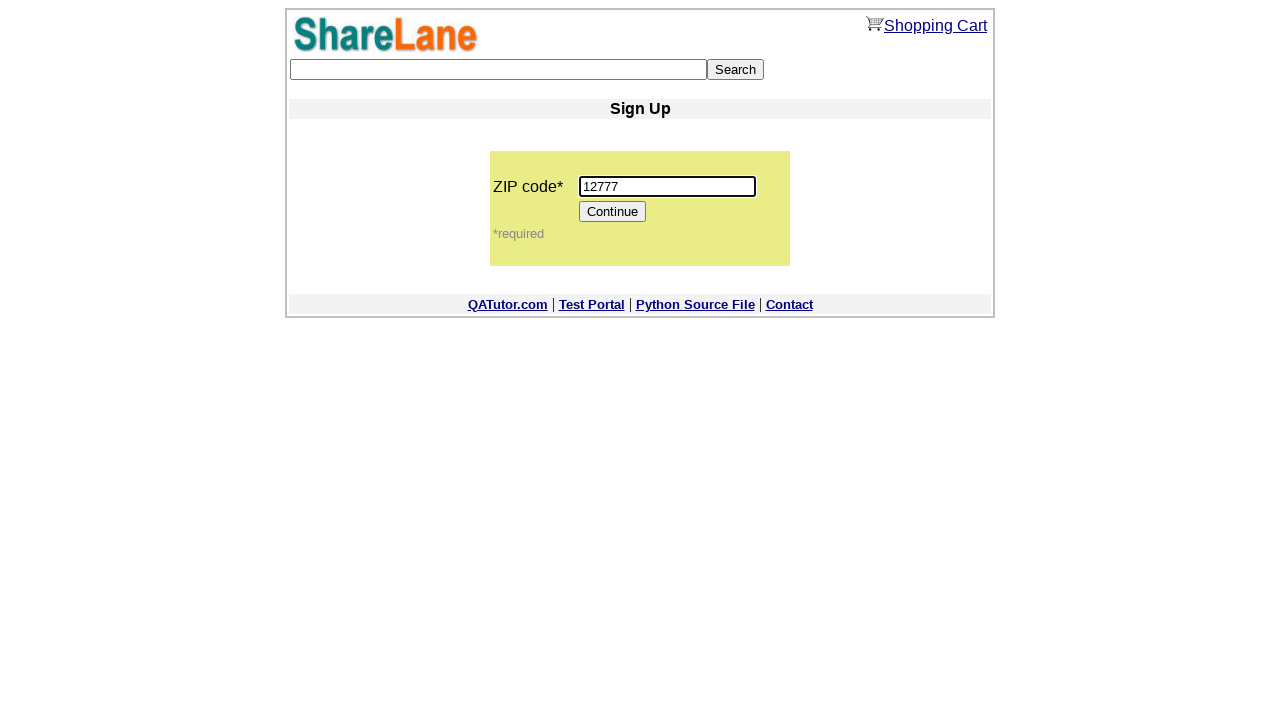

Clicked Continue button to proceed to registration form at (613, 212) on input[value='Continue']
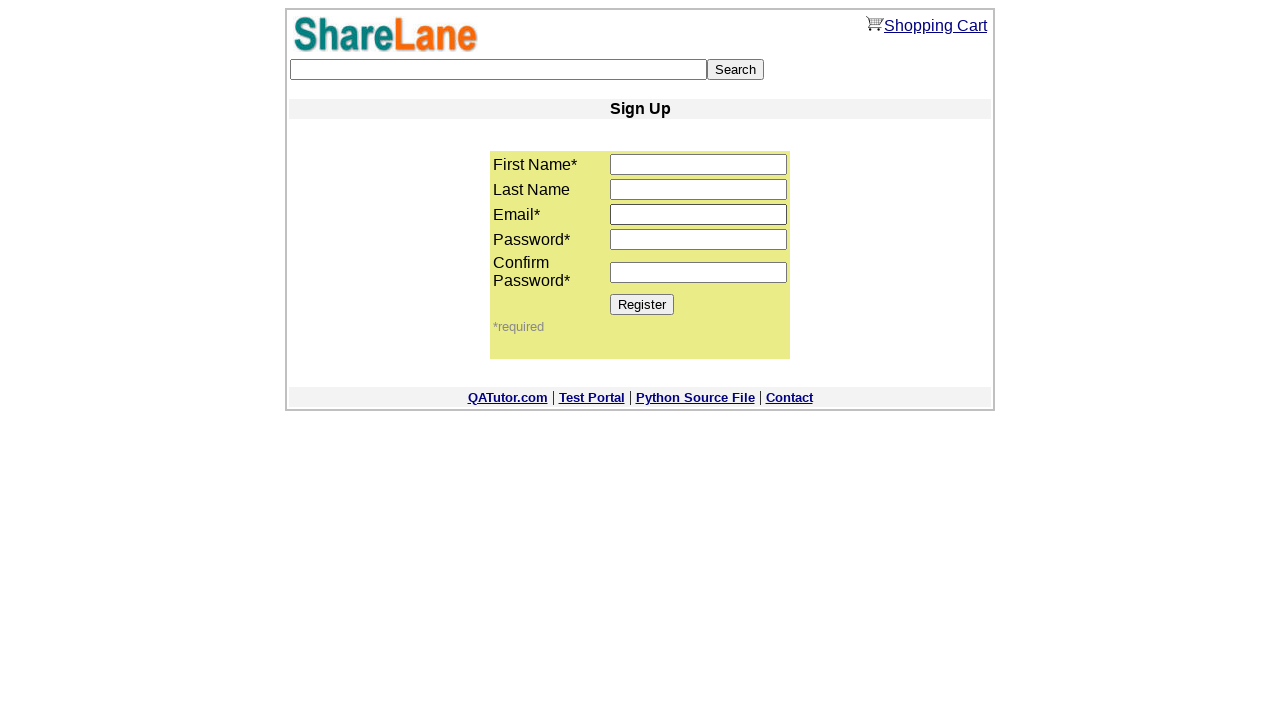

Entered first name 'Denis' on input[name='first_name']
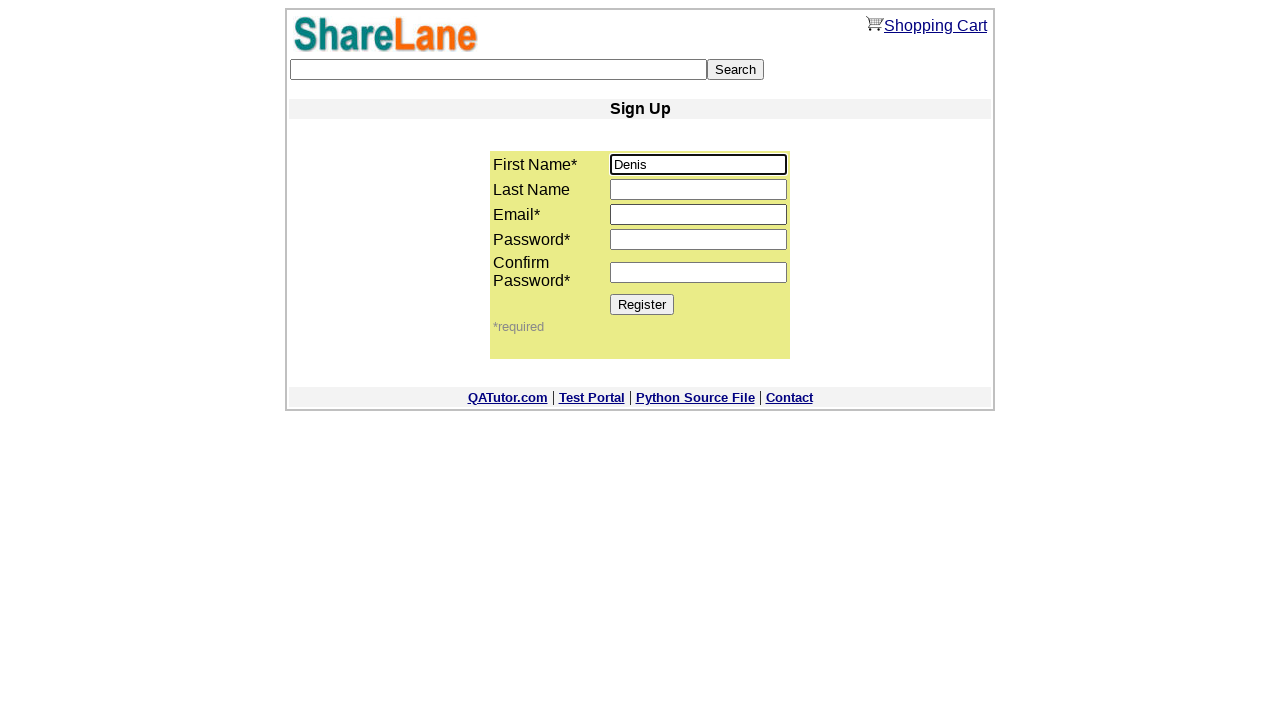

Entered last name 'Svekla' on input[name='last_name']
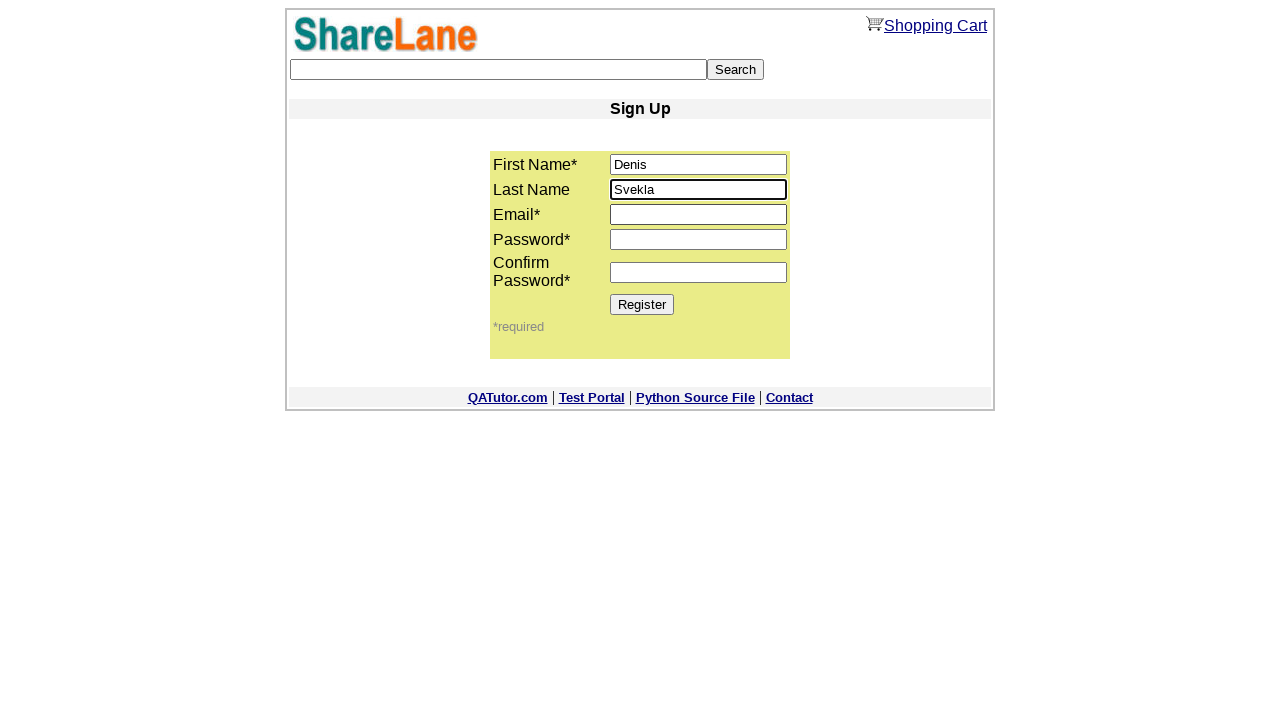

Entered email 'denk@gmail.com' on input[name='email']
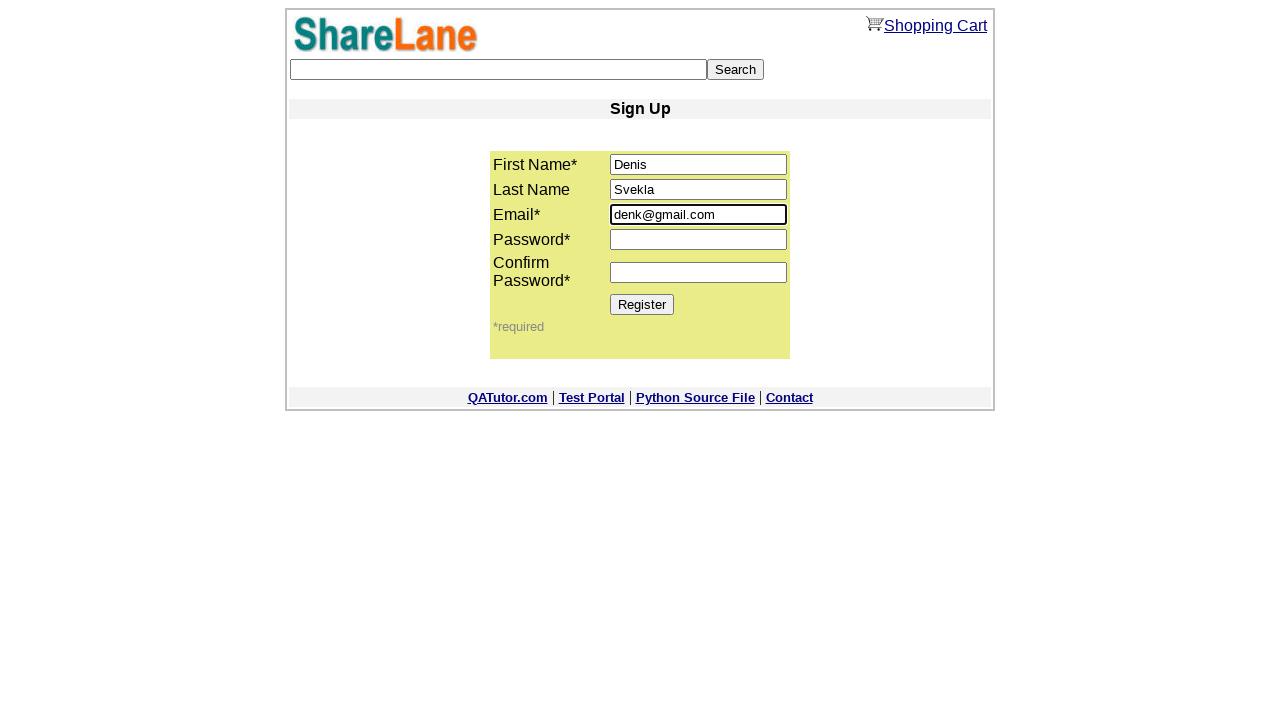

Entered password in first password field on input[name='password1']
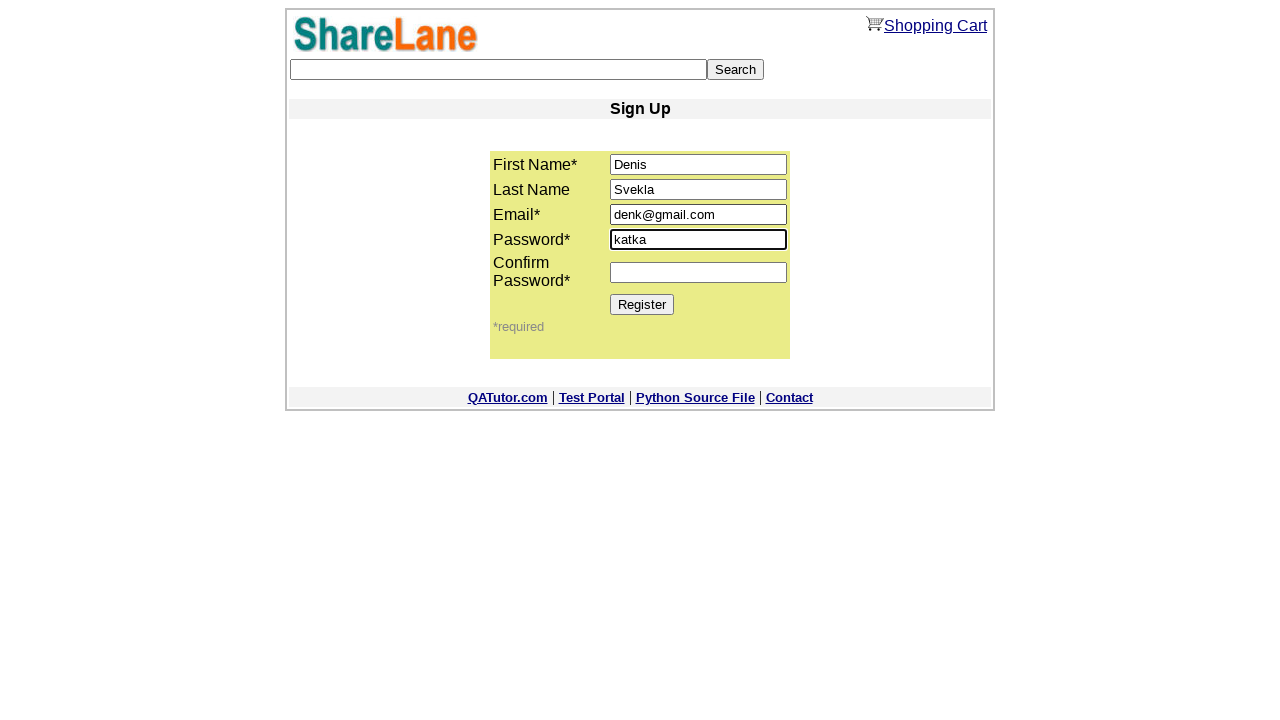

Entered matching password in confirmation field on input[name='password2']
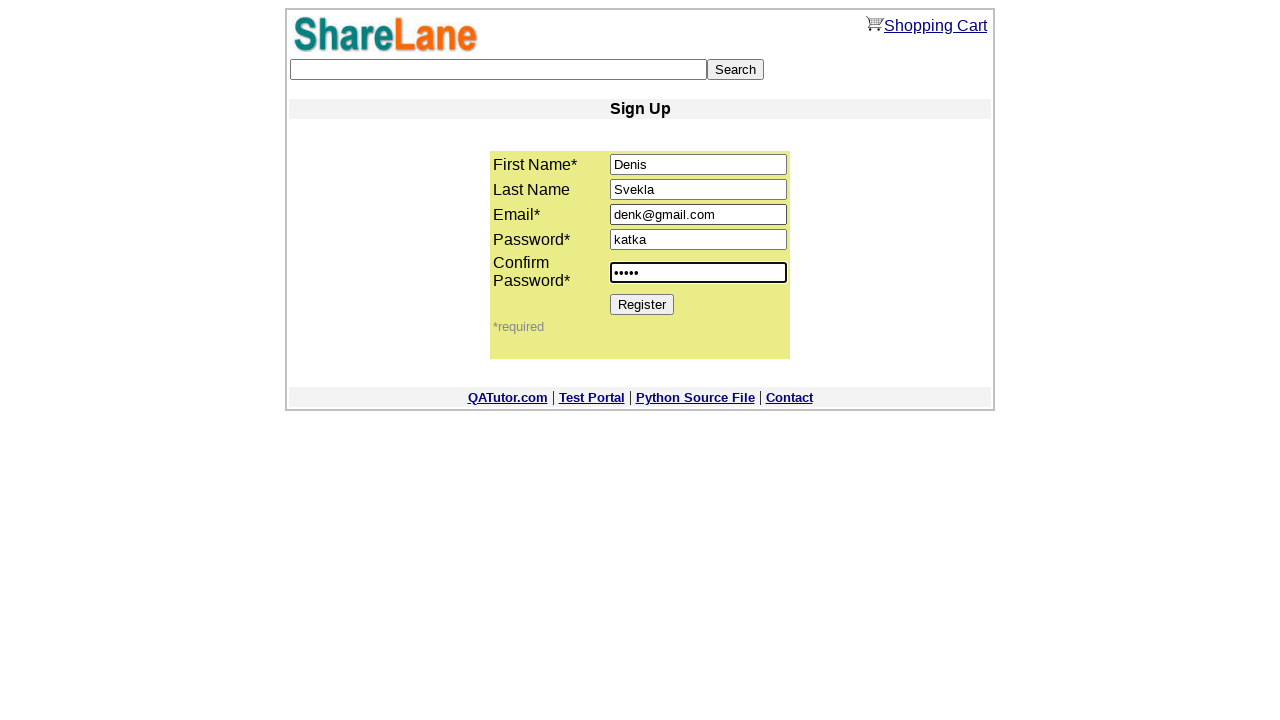

Clicked Register button to submit registration form at (642, 304) on input[value='Register']
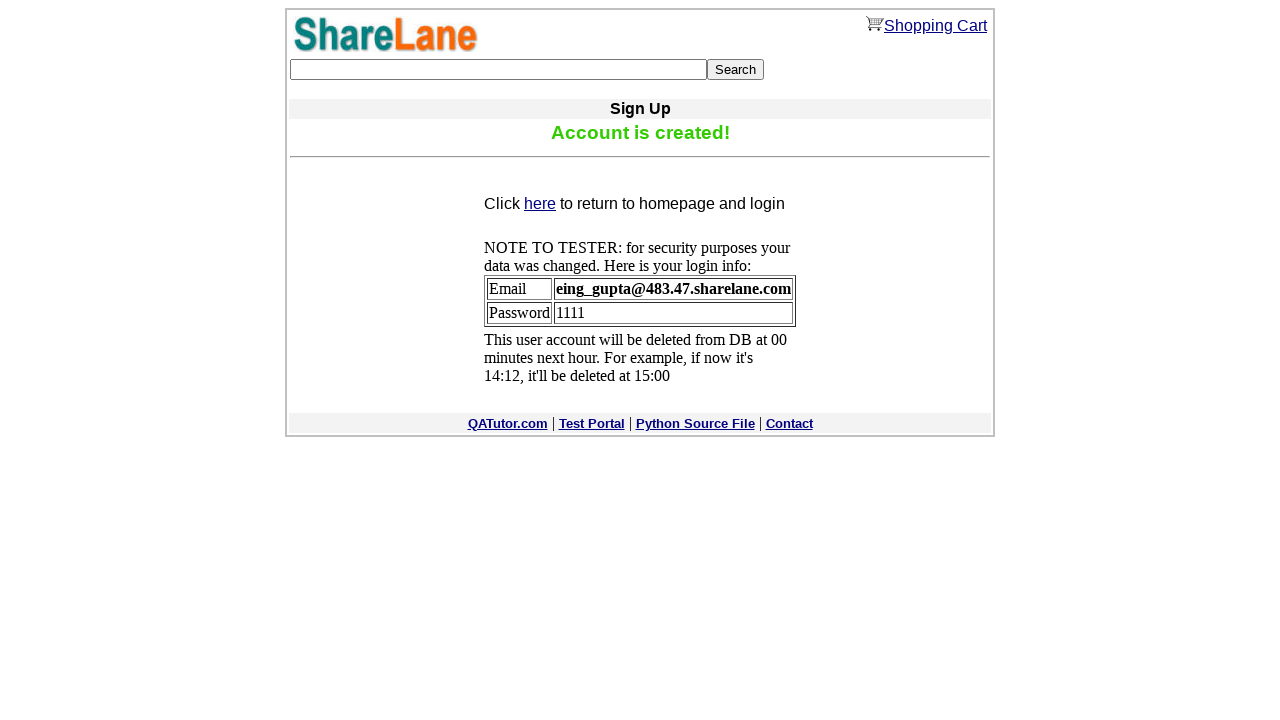

Confirmation message appeared - account successfully created
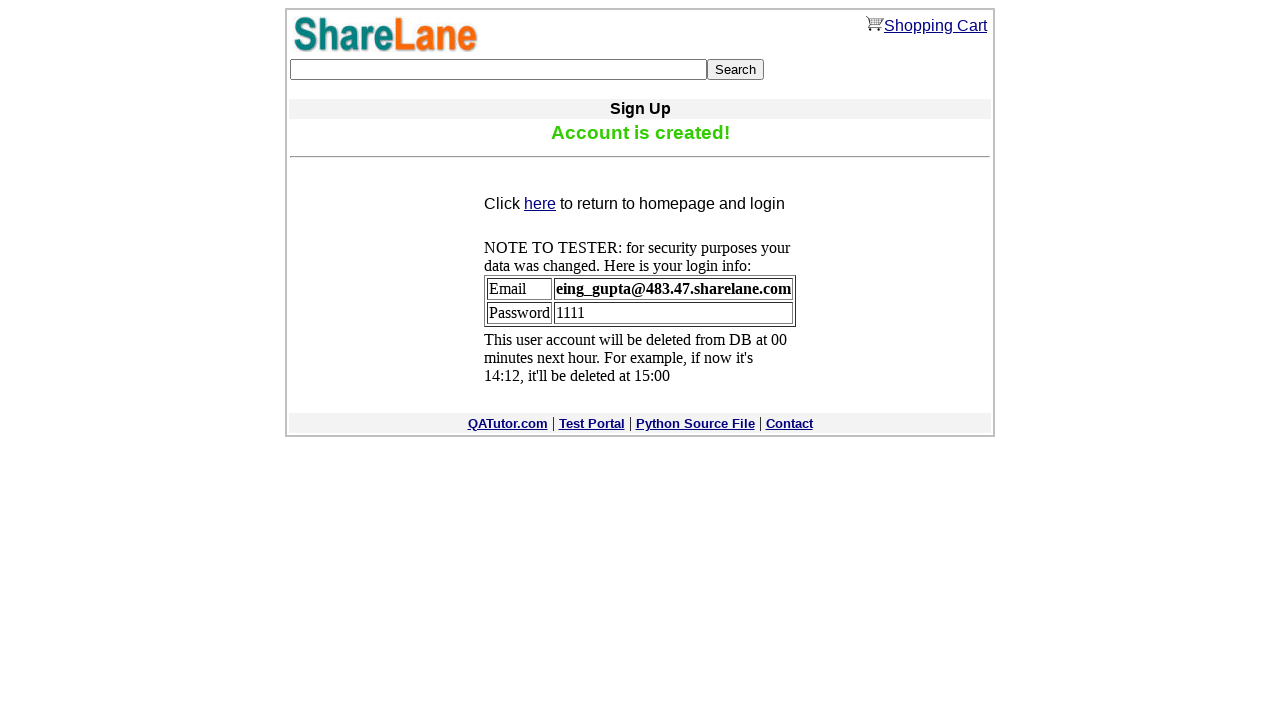

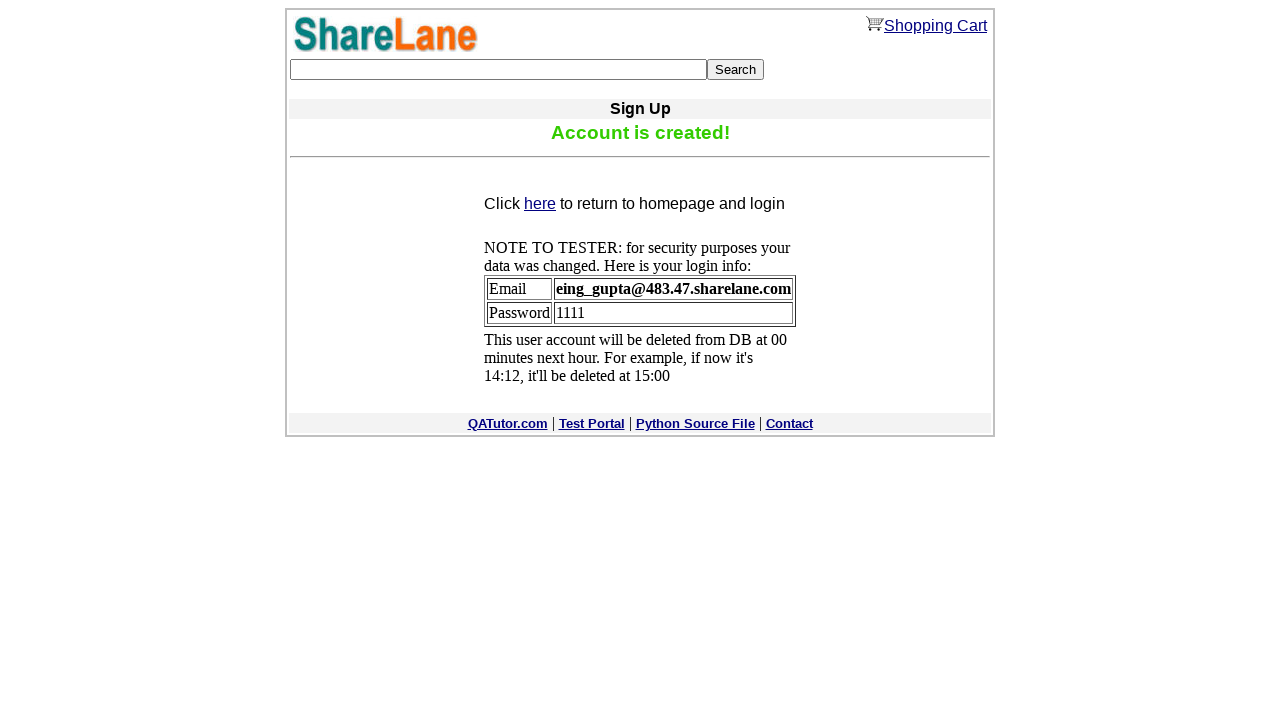